Verifies that the categories panel displays CATEGORIES, Phones, Laptops, and Monitors options.

Starting URL: https://www.demoblaze.com/

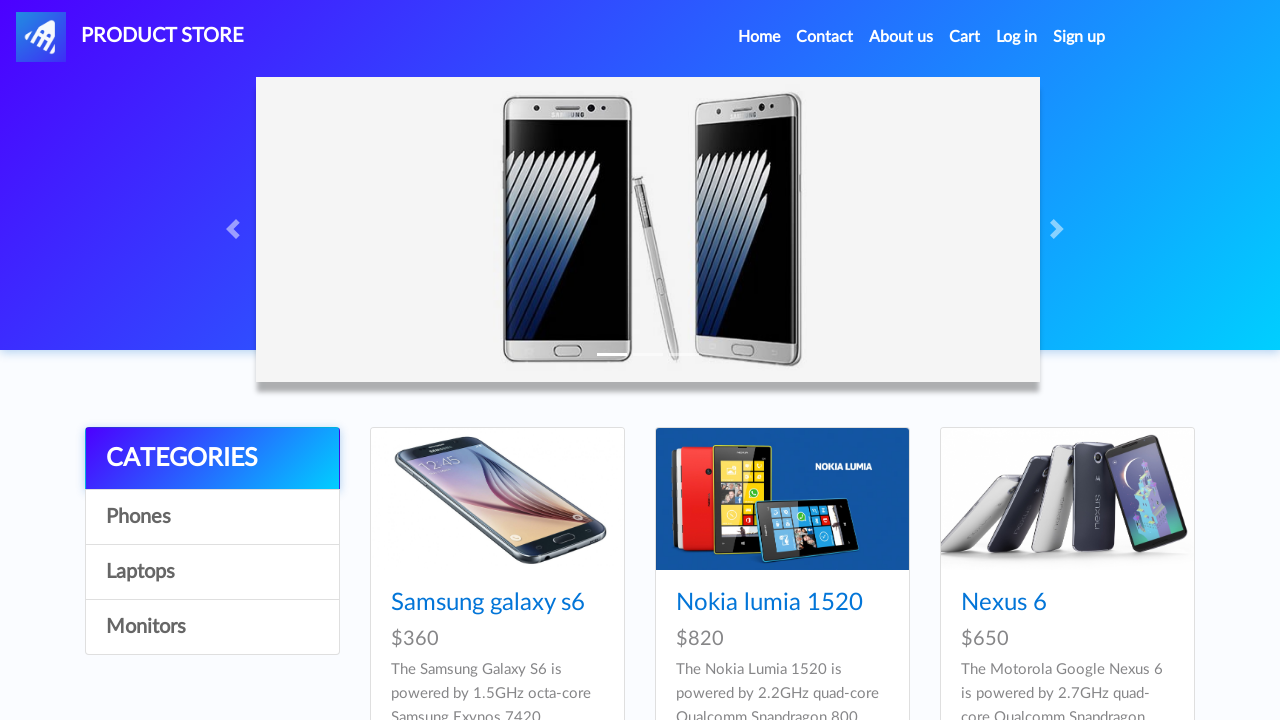

Waited for page to load (networkidle)
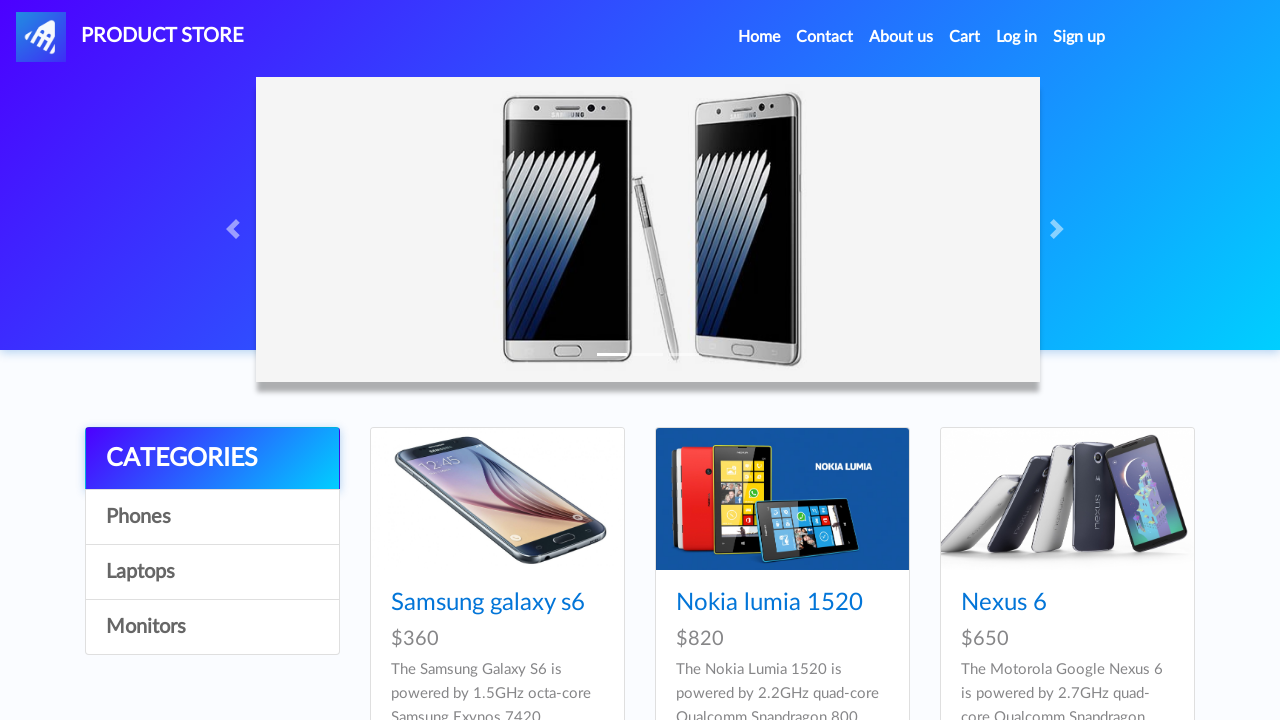

Verified CATEGORIES option is displayed in categories panel
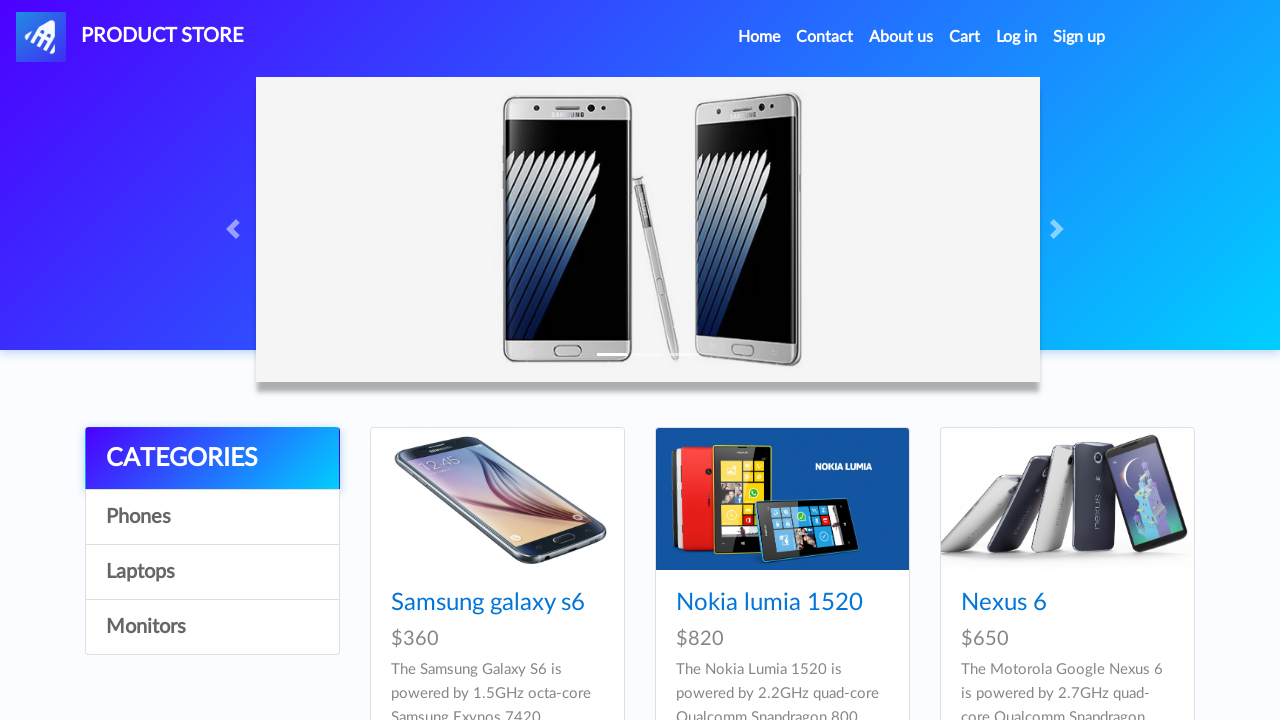

Verified Phones option is displayed in categories panel
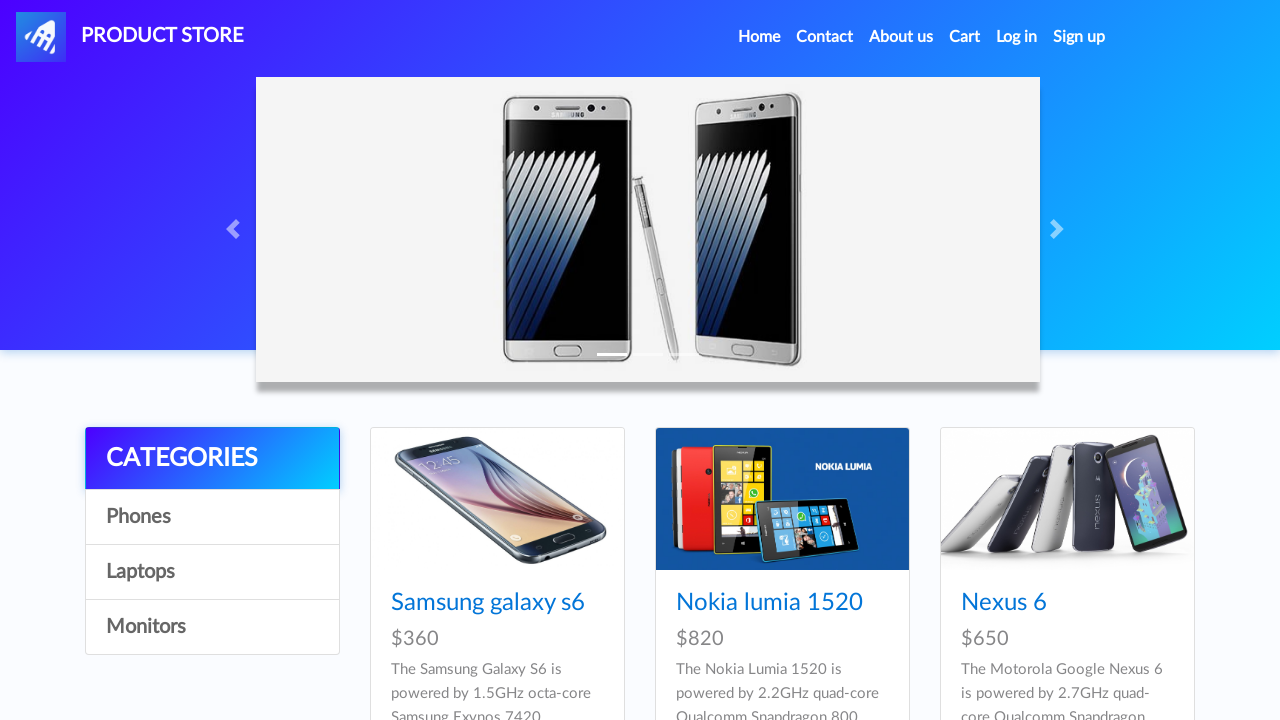

Verified Laptops option is displayed in categories panel
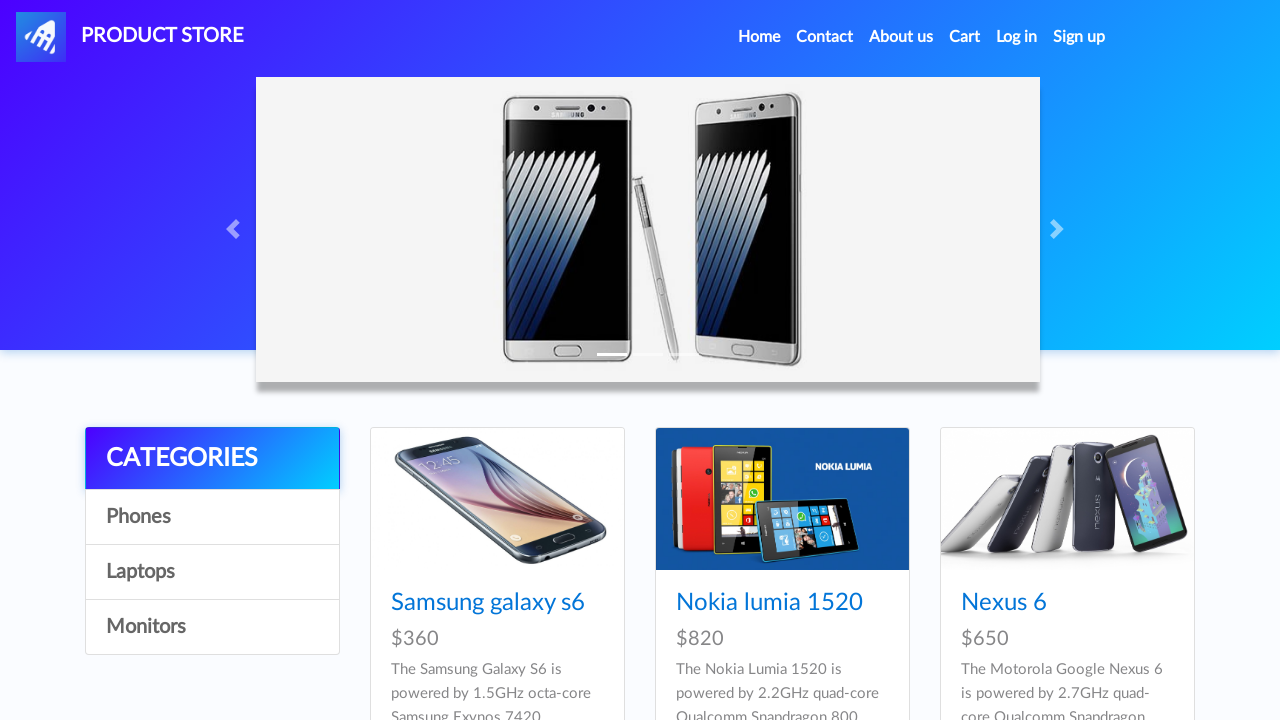

Verified Monitors option is displayed in categories panel
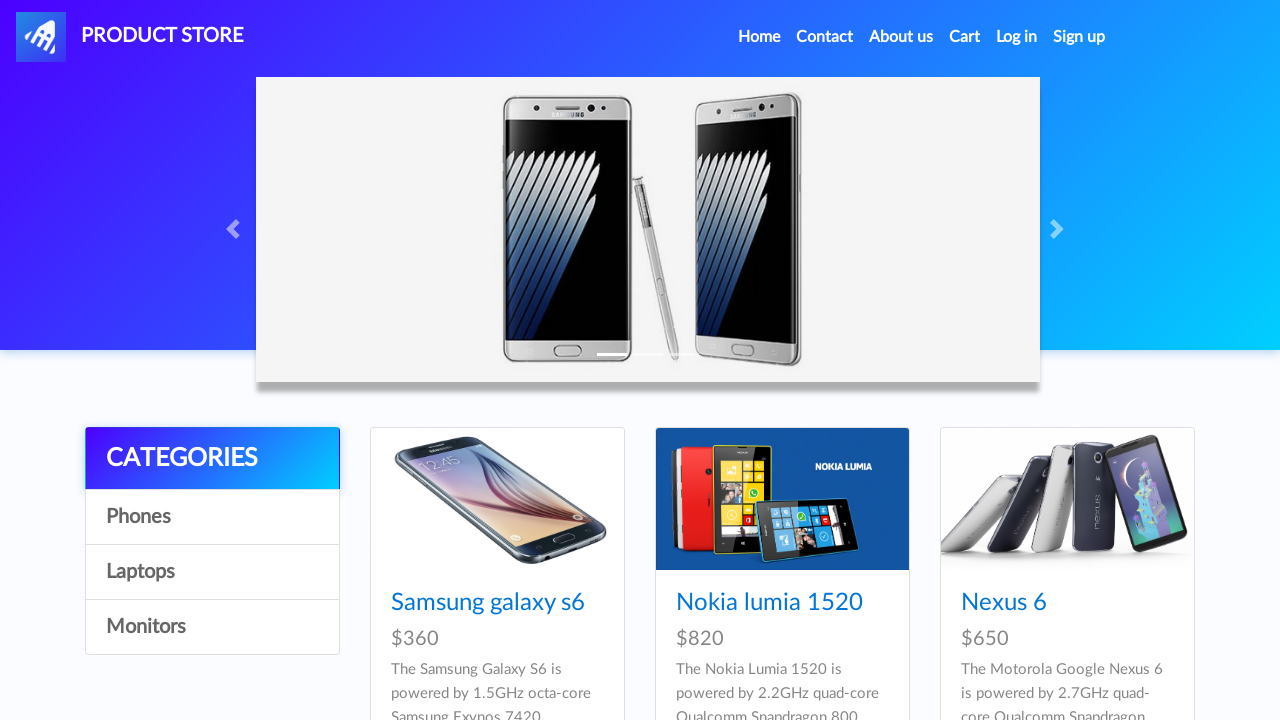

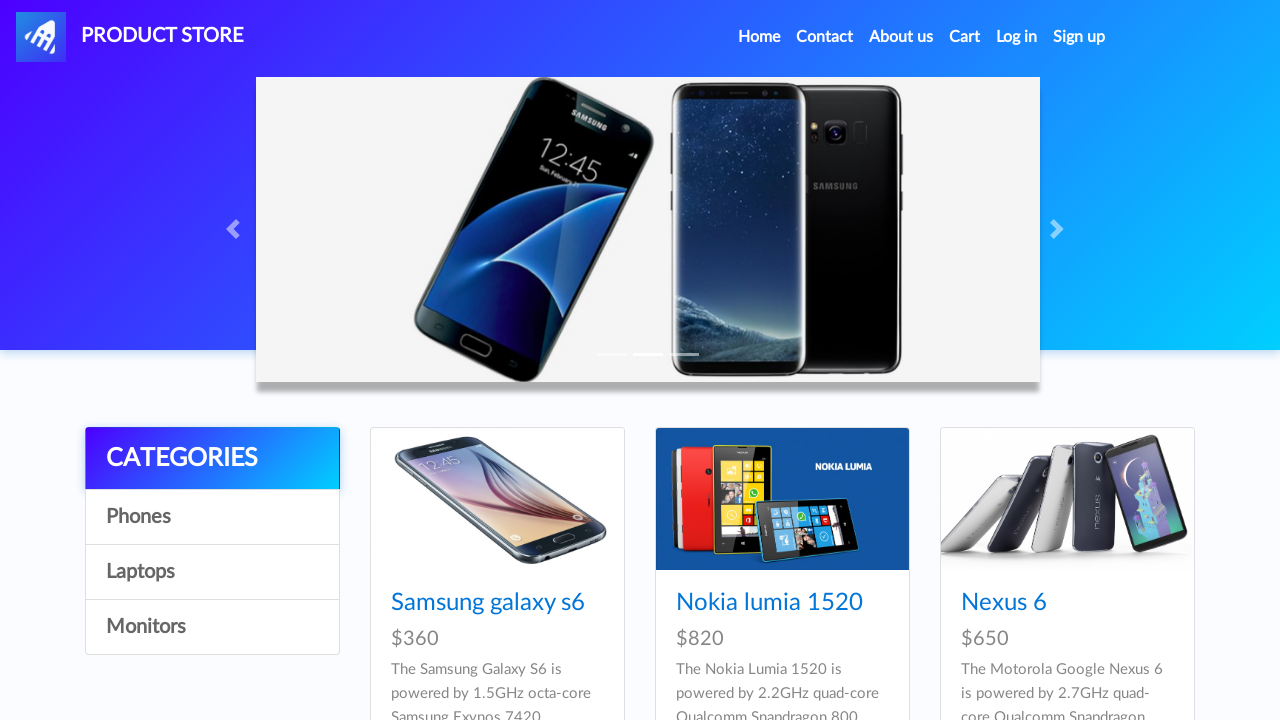